Solves a math challenge by retrieving a value from an element attribute, calculating a mathematical expression, and submitting the form with checkboxes

Starting URL: http://suninjuly.github.io/get_attribute.html

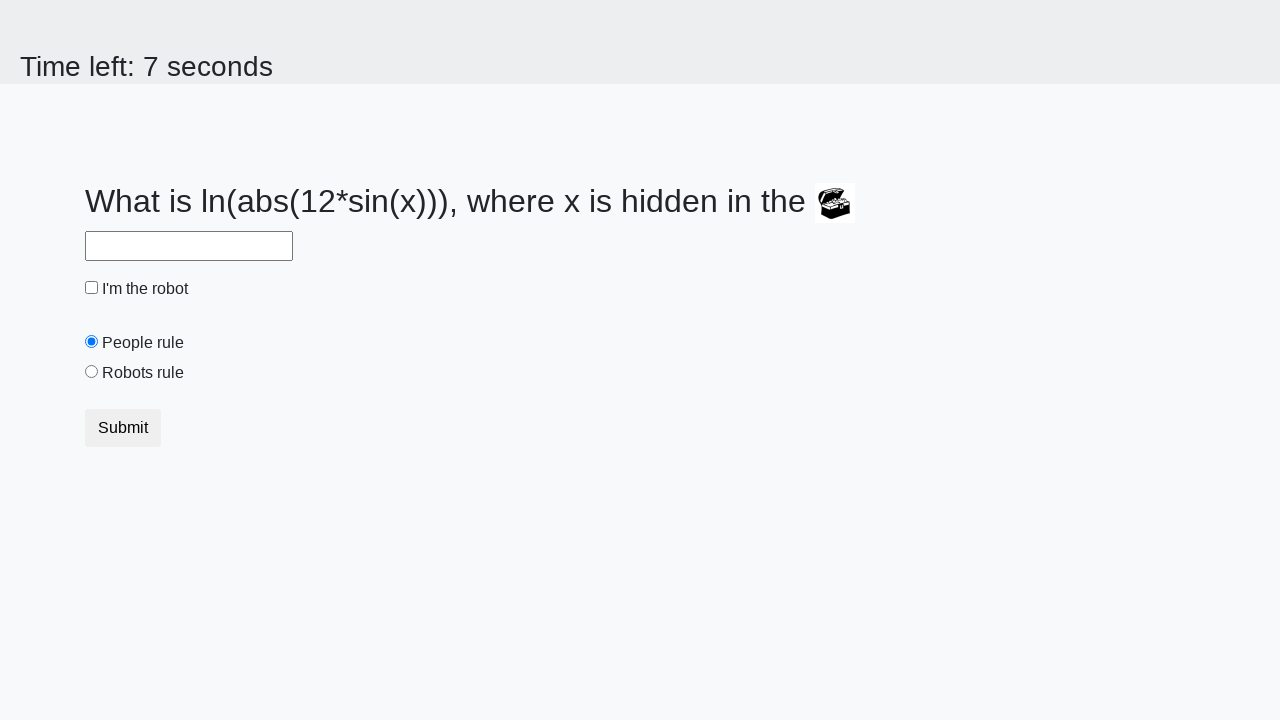

Located treasure element with valuex attribute
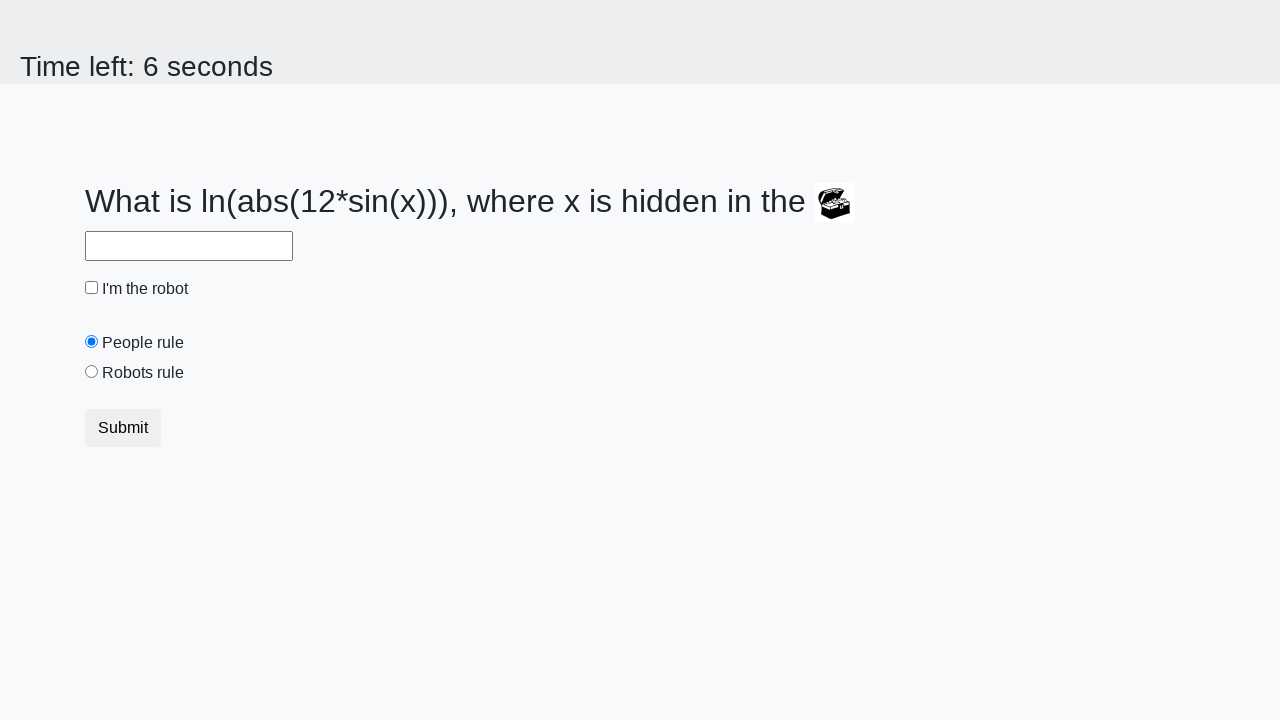

Retrieved valuex attribute from treasure element
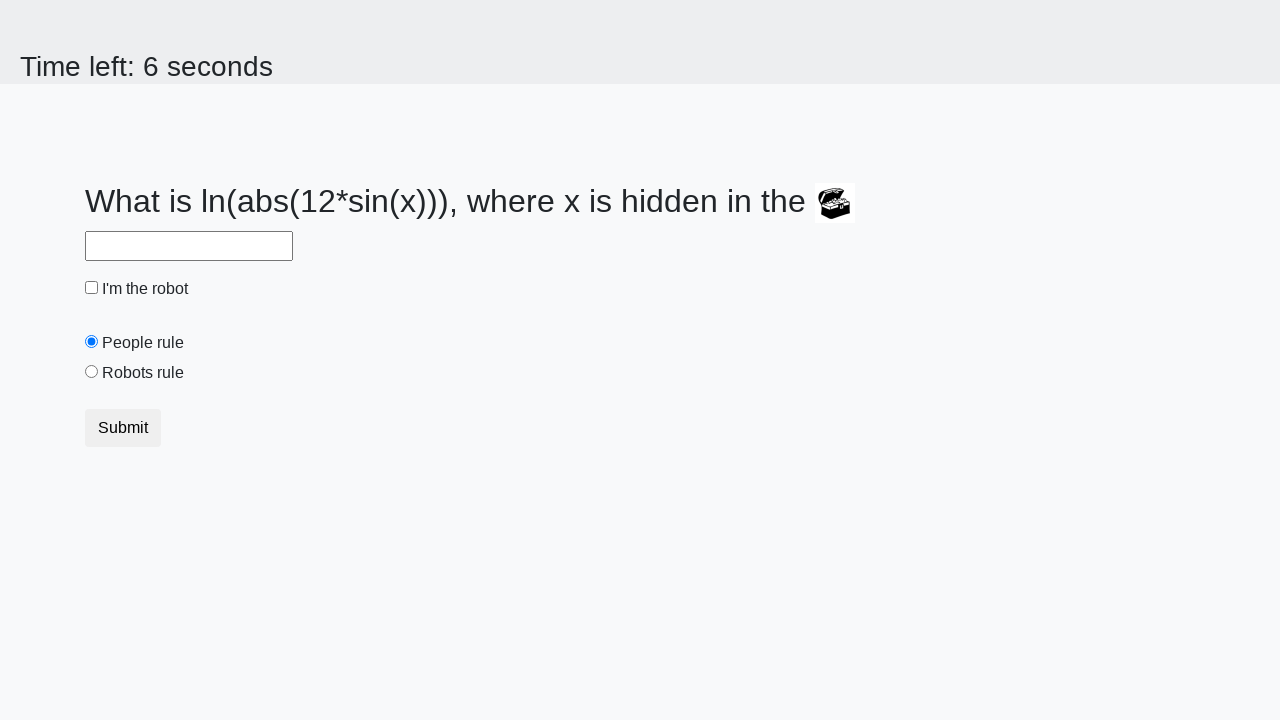

Calculated mathematical expression: log(abs(12 * sin(791))) = 2.022619043700991
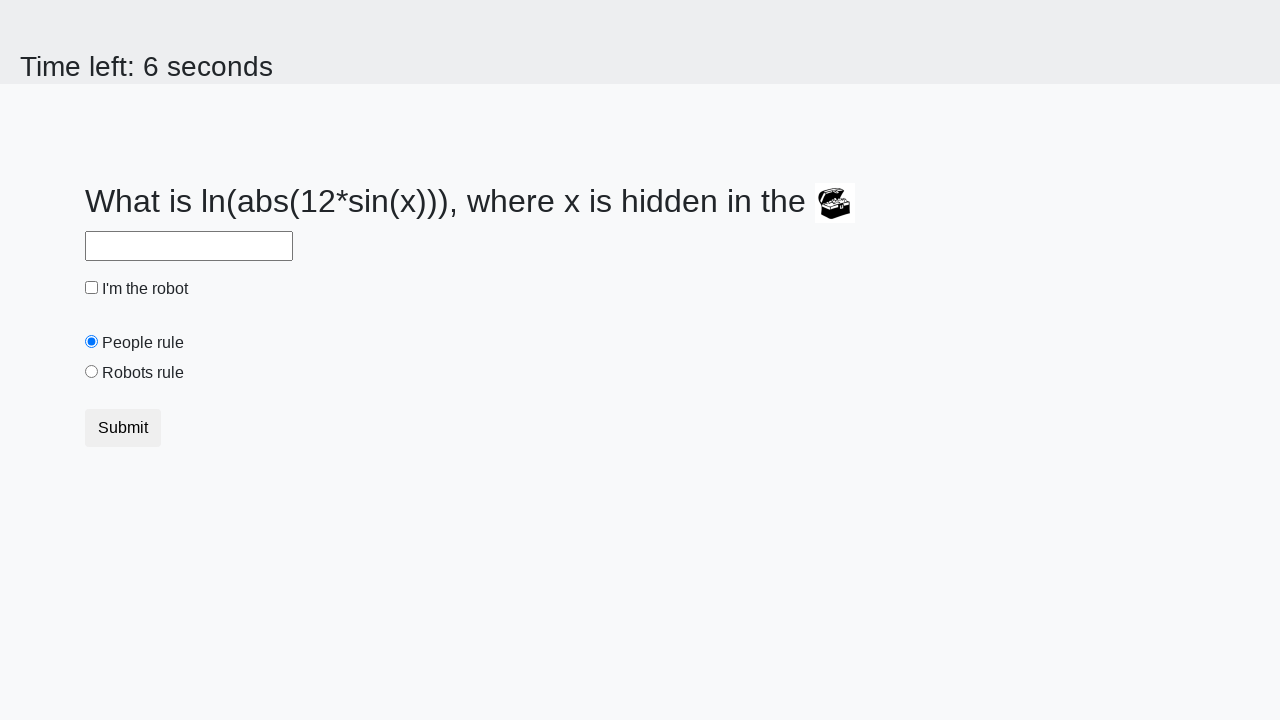

Filled answer field with calculated value: 2.022619043700991 on #answer
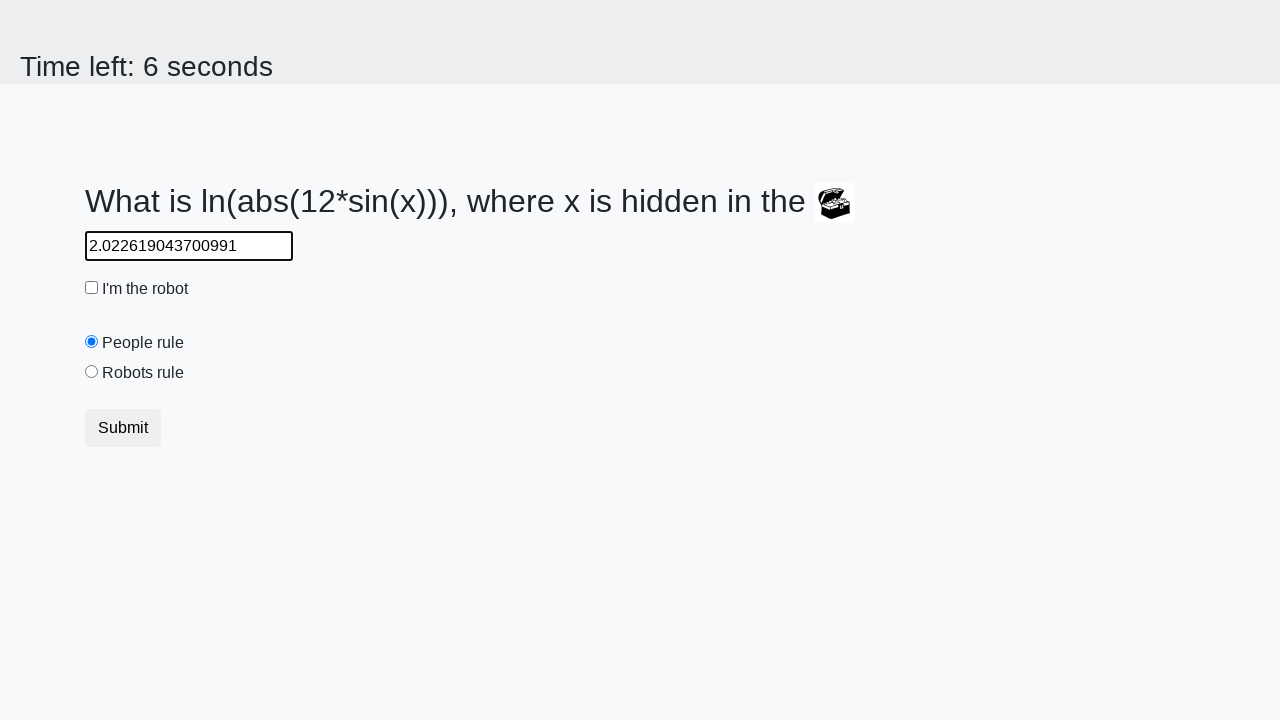

Clicked robot checkbox at (92, 288) on #robotCheckbox
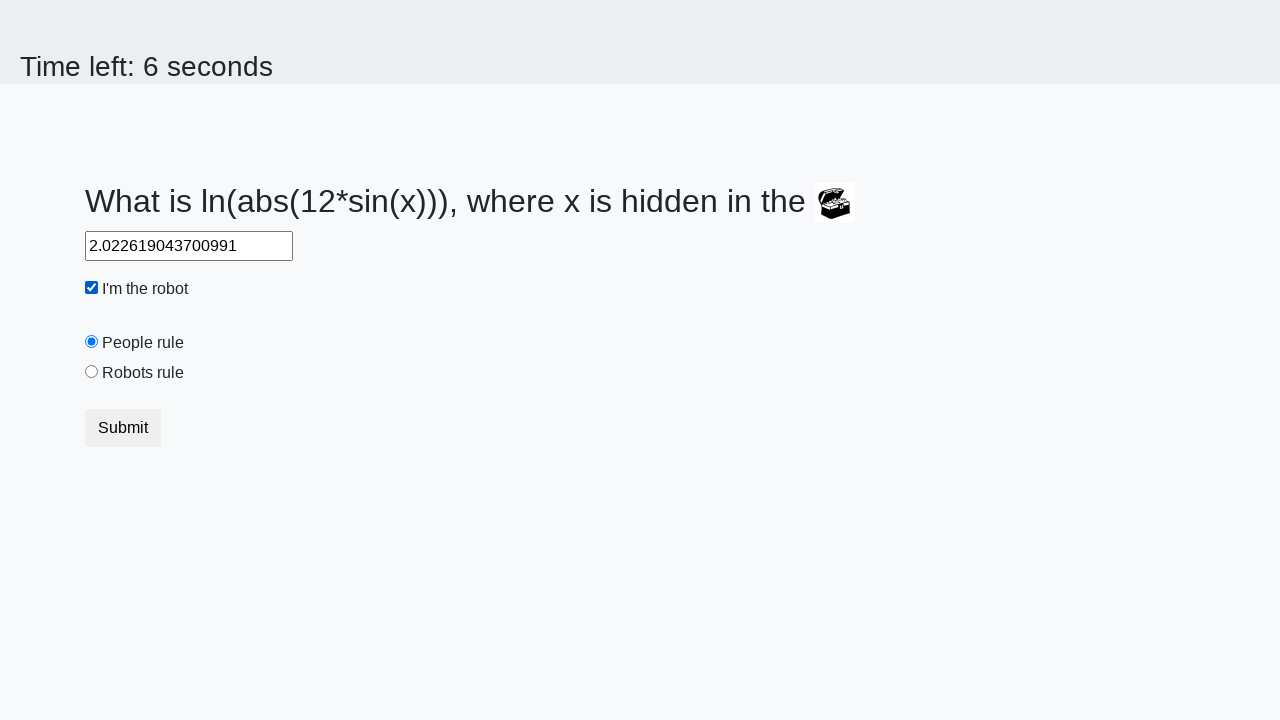

Clicked robots rule radio button at (92, 372) on #robotsRule
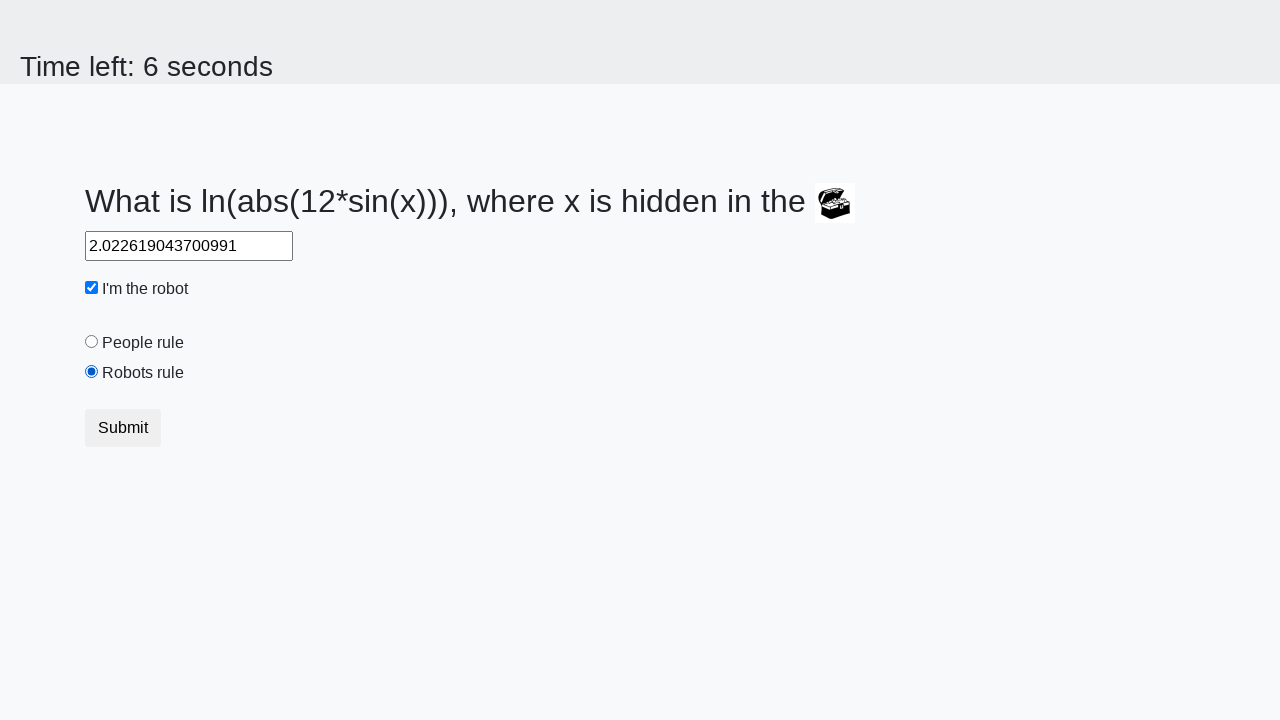

Clicked submit button to submit form at (123, 428) on [type='submit']
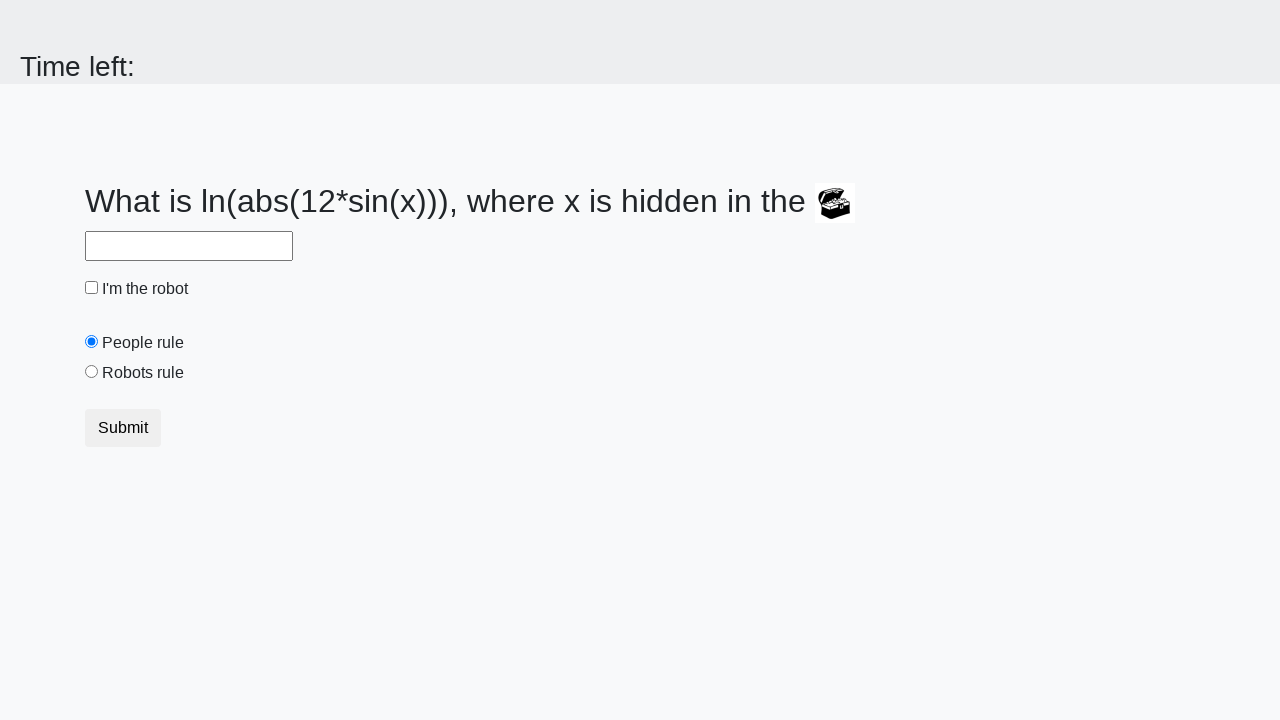

Set up dialog handler to accept alerts
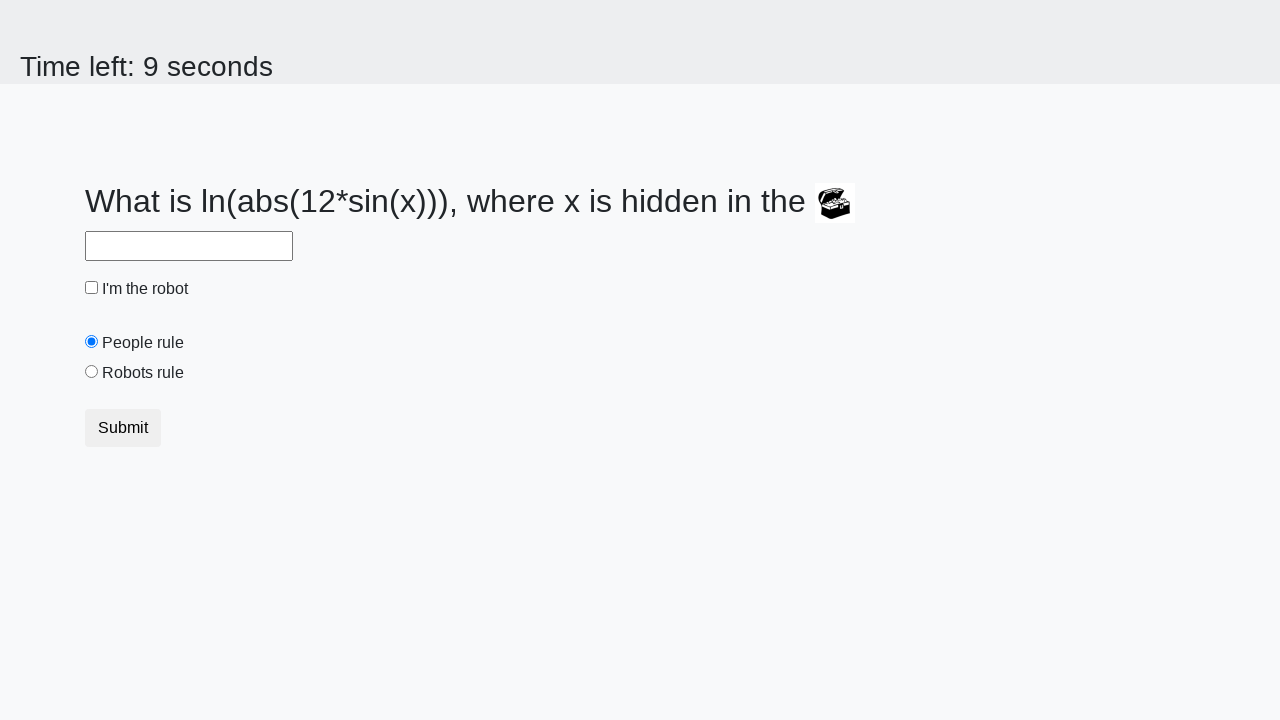

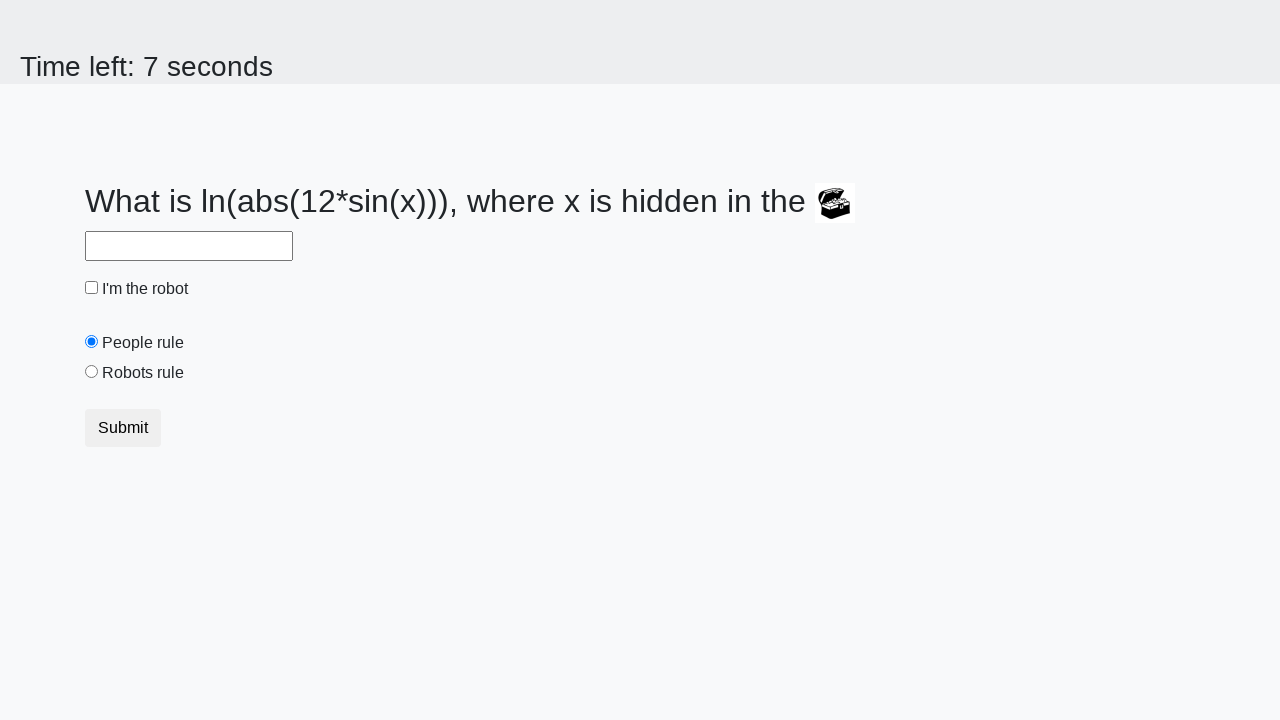